Tests the train search functionality on erail.in by entering source station (Chennai - MS), destination station (Cape/Kanyakumari), and searching for available trains. Verifies that the train results table loads with data.

Starting URL: https://erail.in/

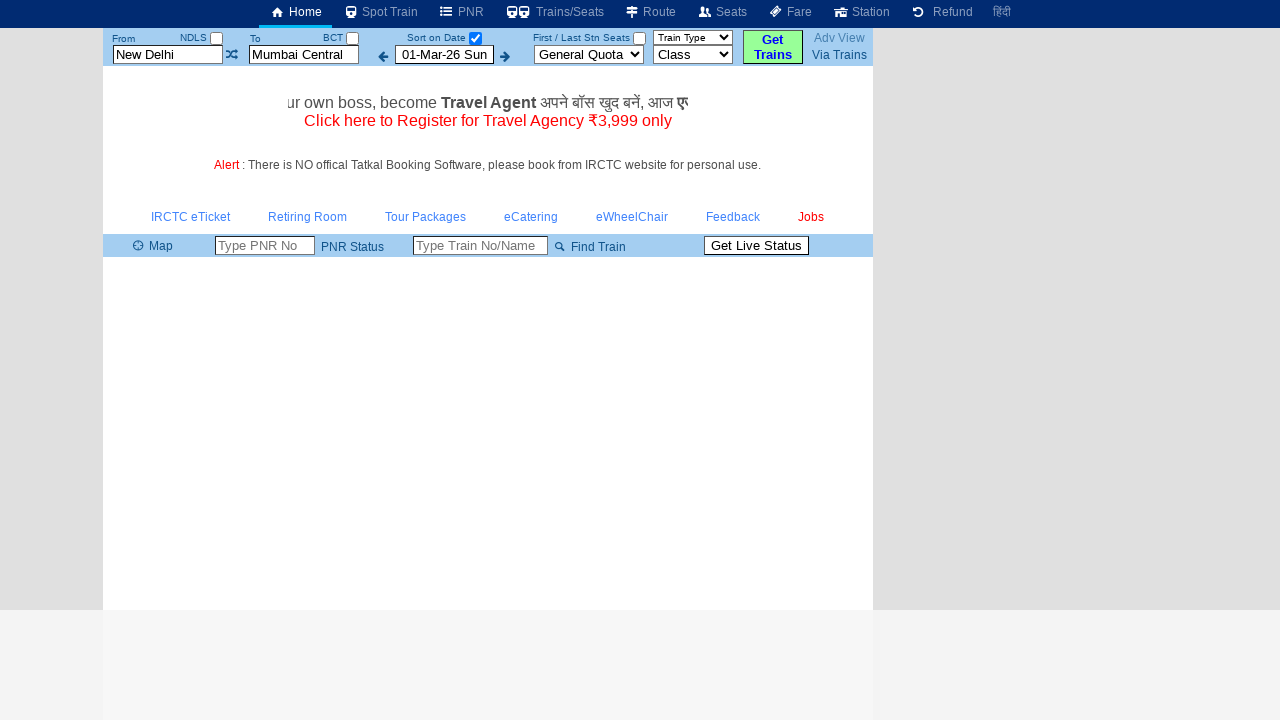

Cleared source station field on input#txtStationFrom
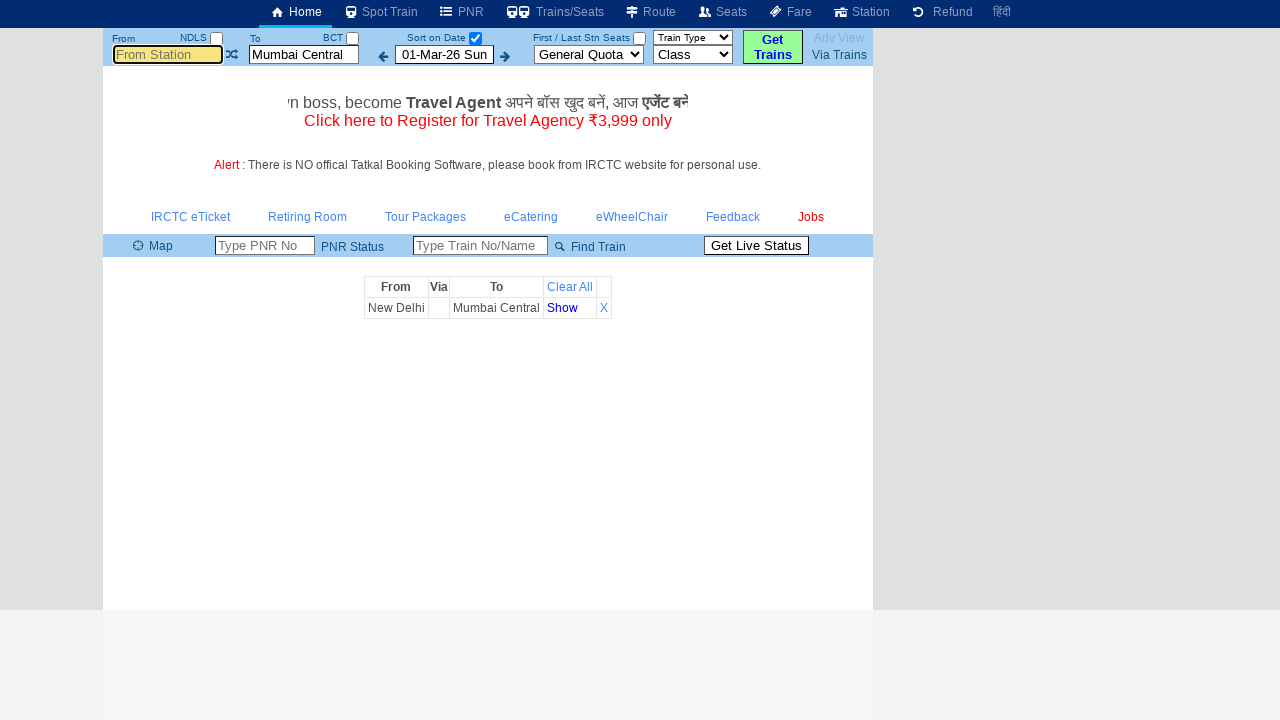

Entered 'MS' (Chennai) as source station on input#txtStationFrom
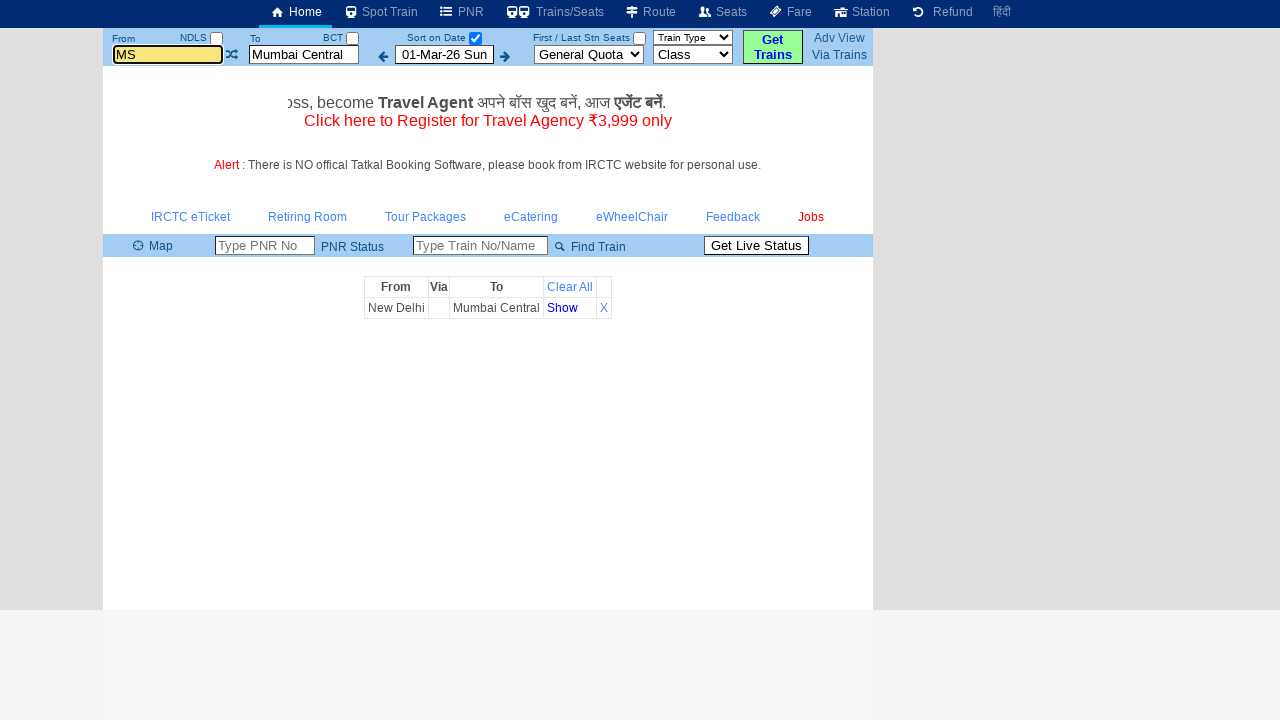

Pressed Enter to confirm source station selection on input#txtStationFrom
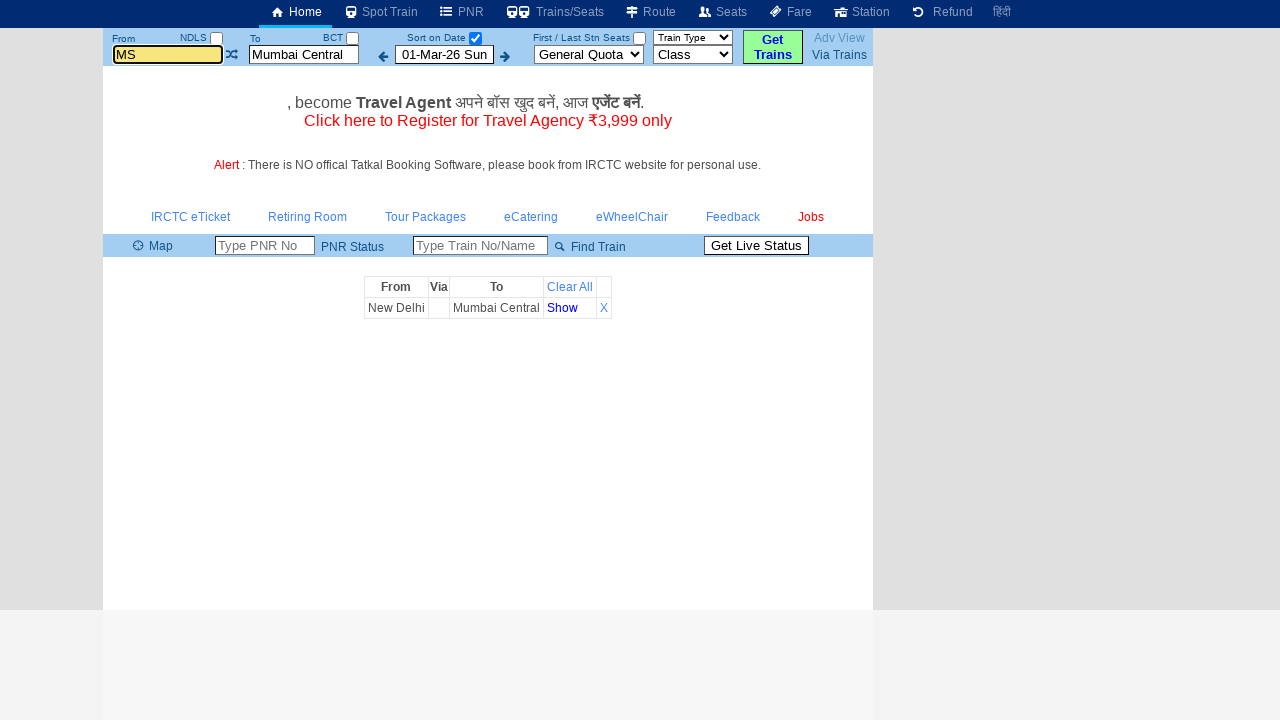

Cleared destination station field on input#txtStationTo
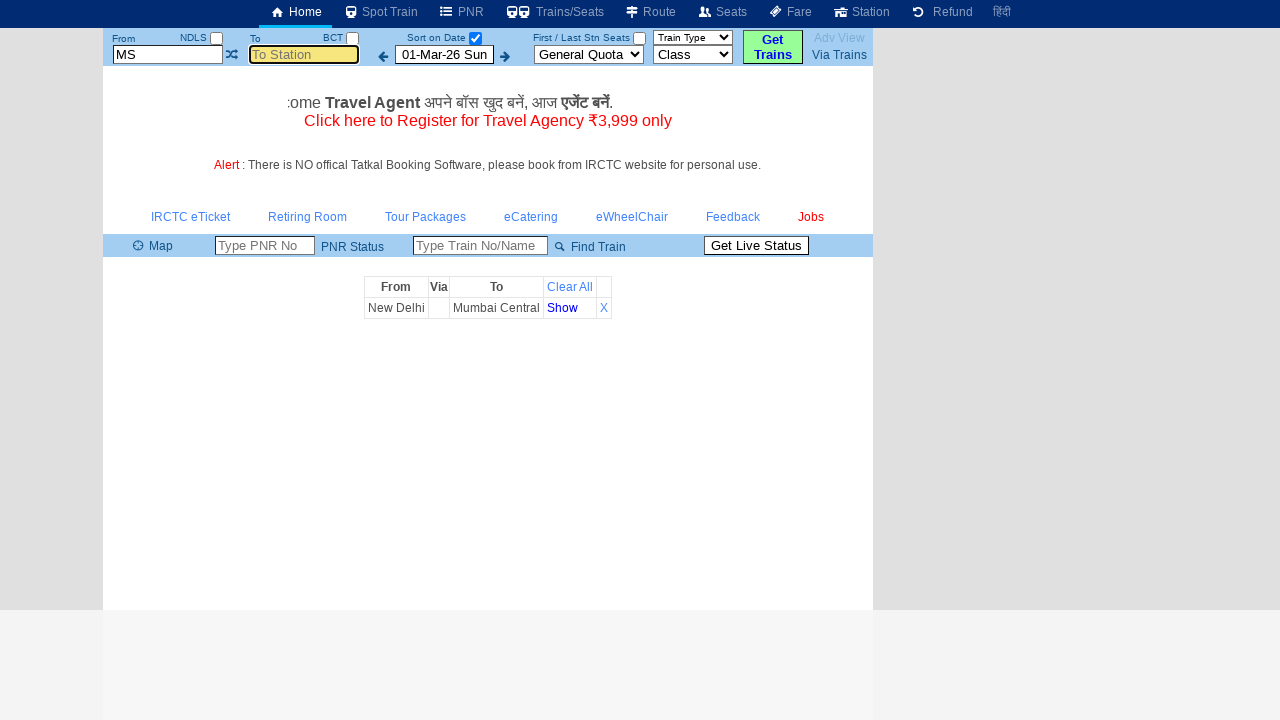

Entered 'cape' (Kanyakumari) as destination station on input#txtStationTo
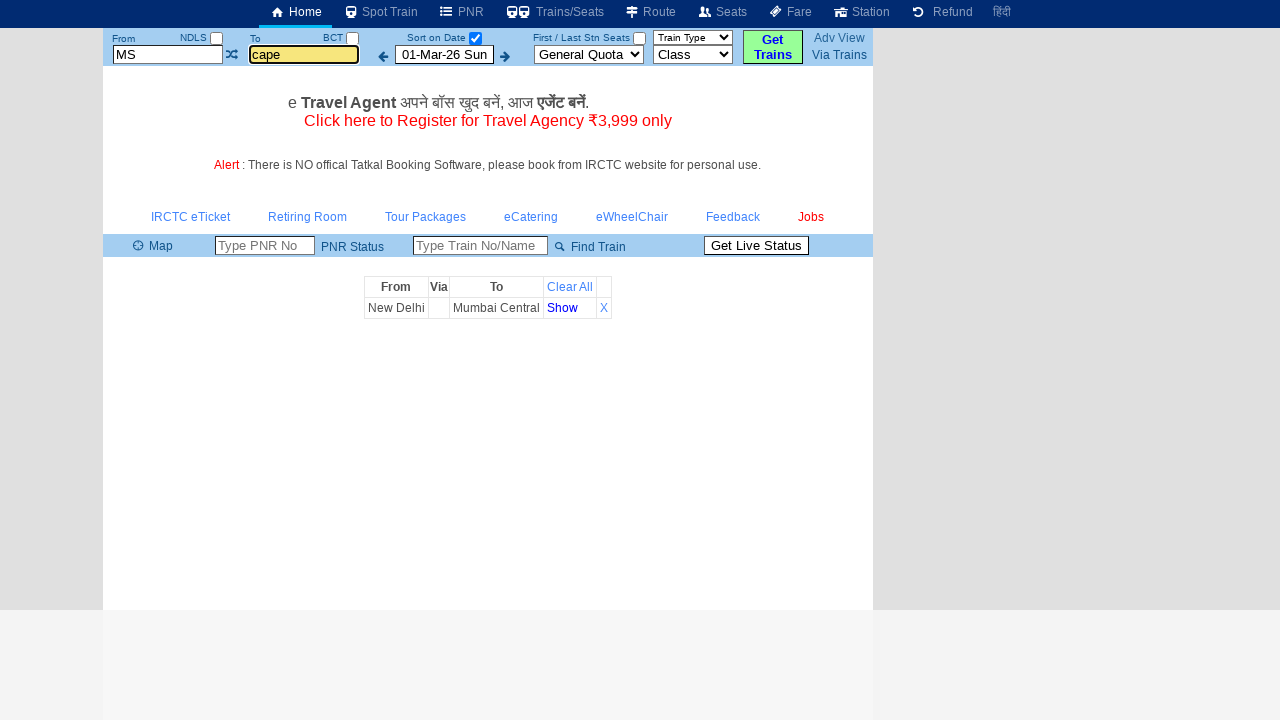

Pressed Enter to confirm destination station selection on input#txtStationTo
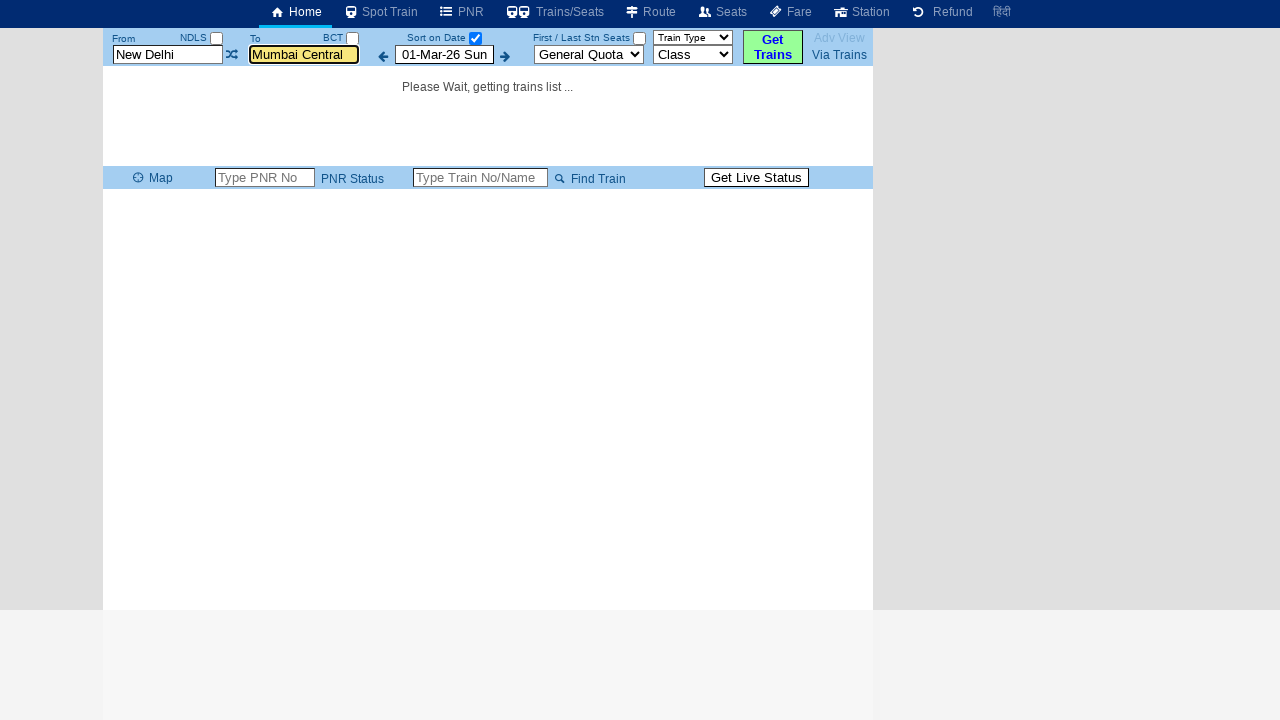

Clicked date selection checkbox at (475, 38) on input#chkSelectDateOnly
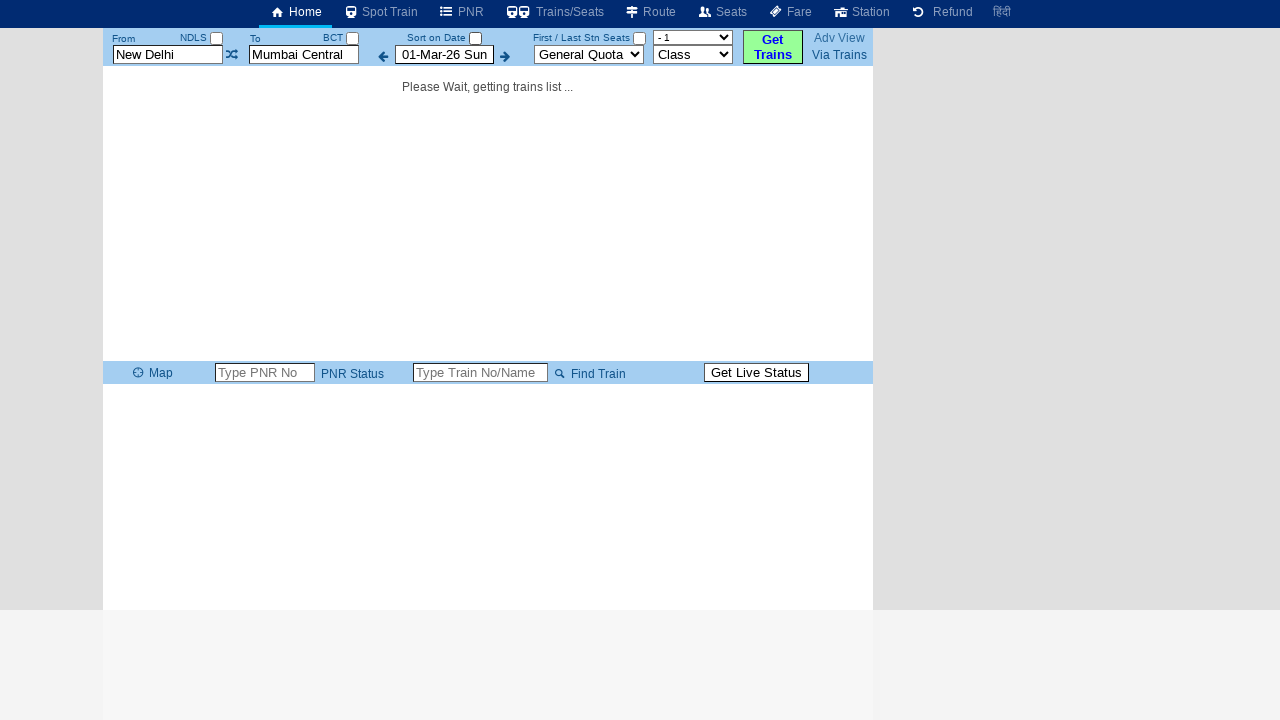

Train results table loaded successfully
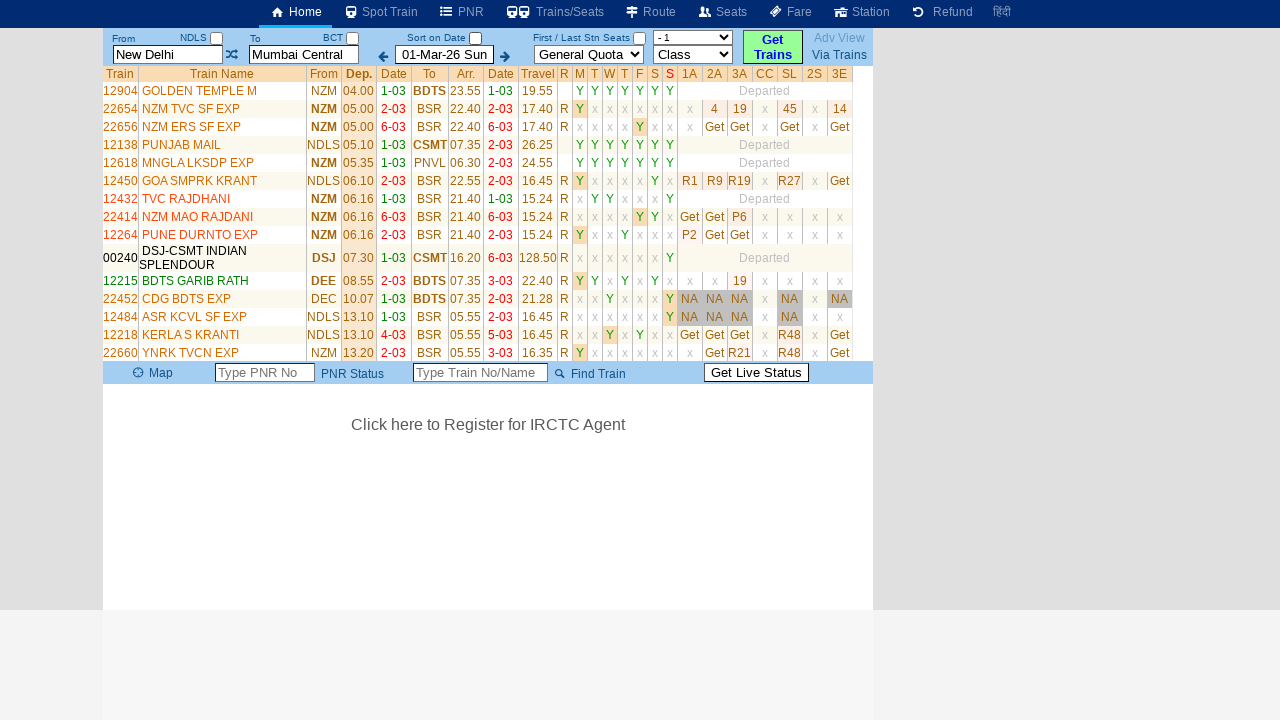

Verified train data rows are present in the results table
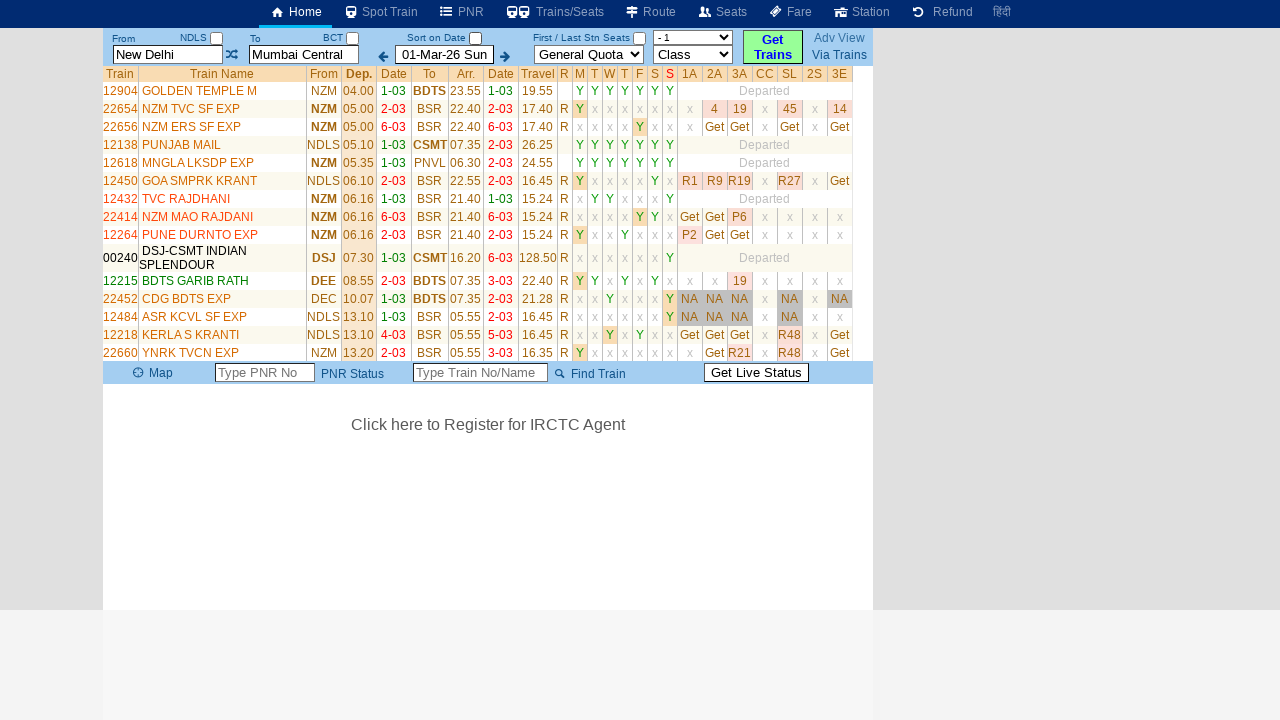

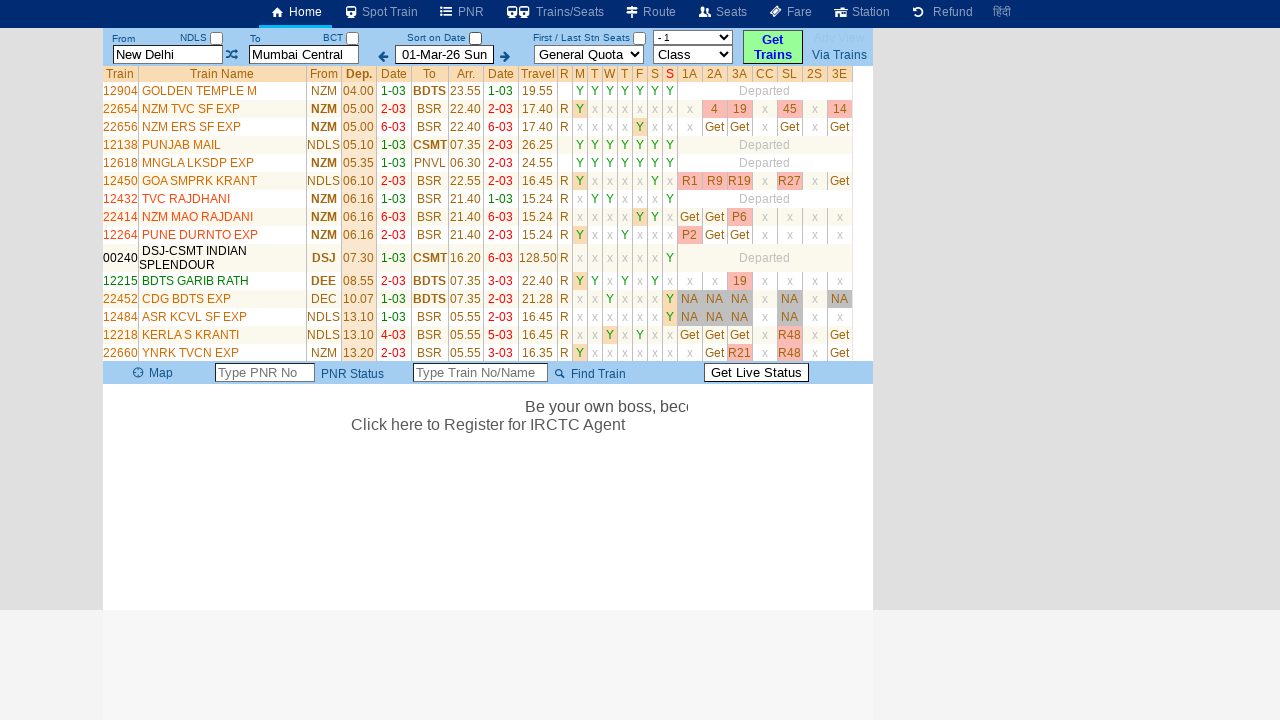